Tests iframe handling on demoqa.com by navigating to nested frames, verifying parent and child frame content, then switching to the Frames page to compare frame text content.

Starting URL: https://demoqa.com

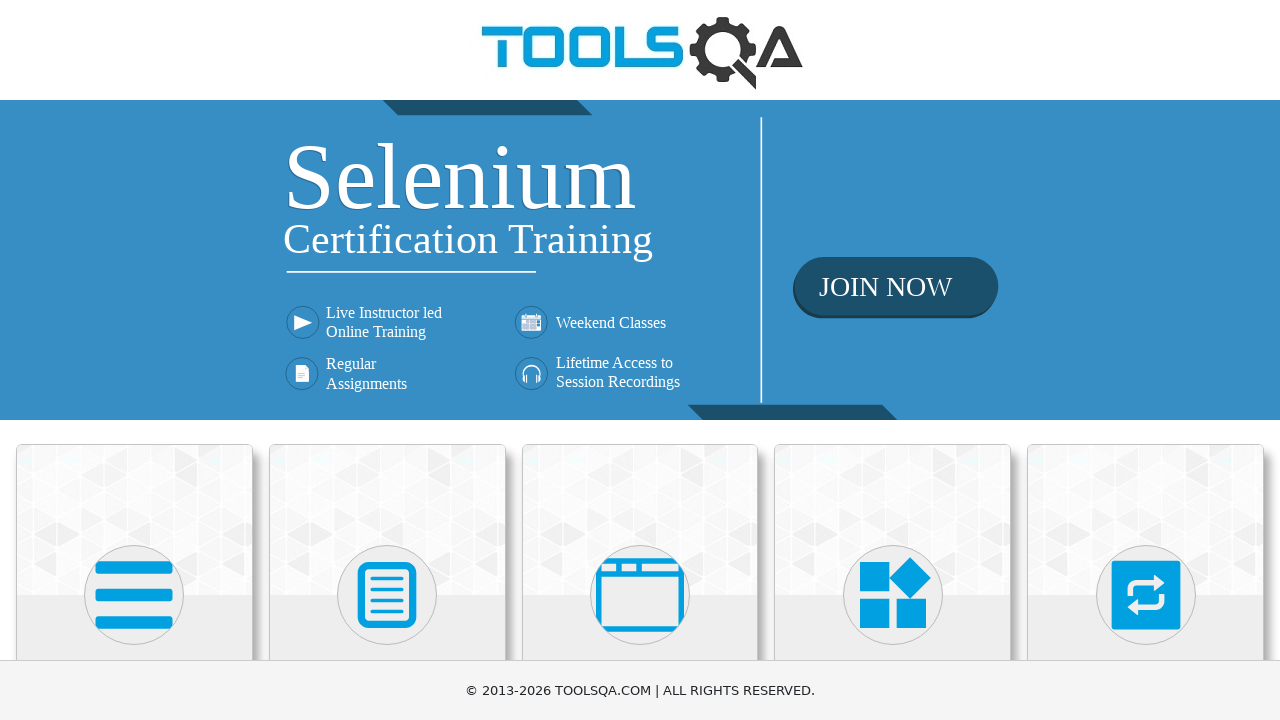

Clicked 'Alerts, Frame & Windows' card at (640, 360) on text=Alerts, Frame & Windows
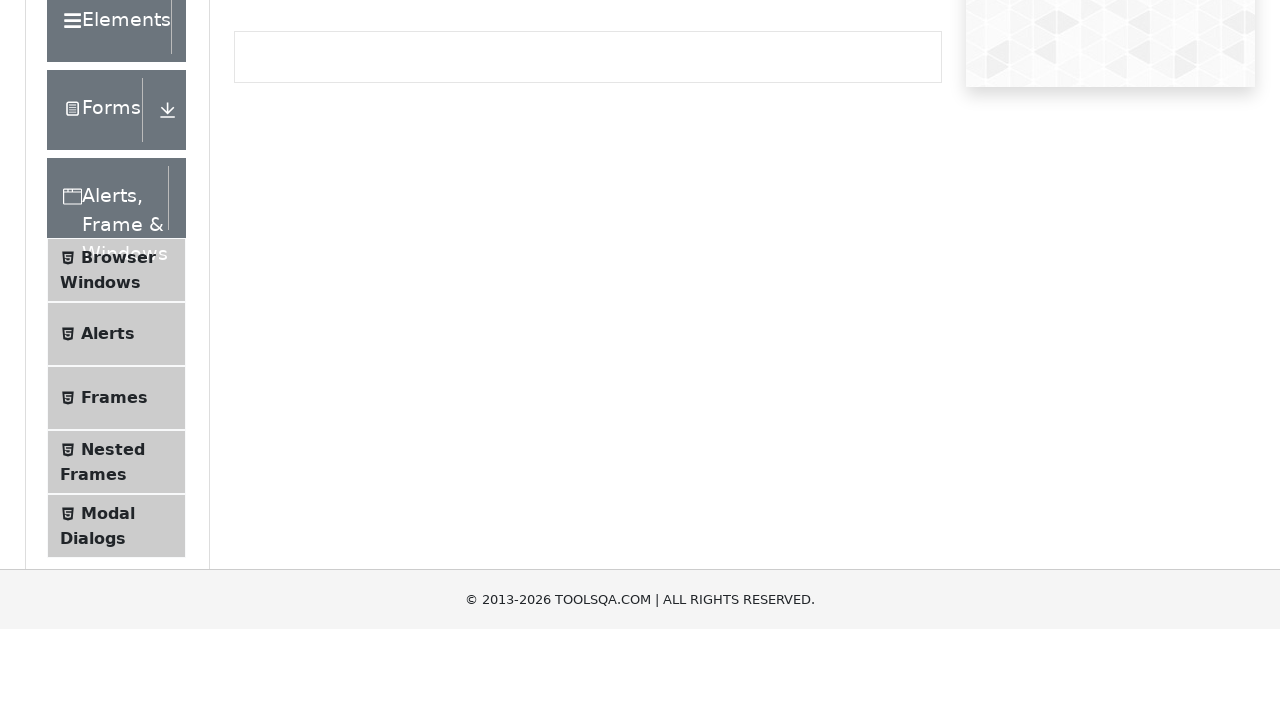

Clicked 'Nested Frames' option in menu at (113, 616) on text=Nested Frames
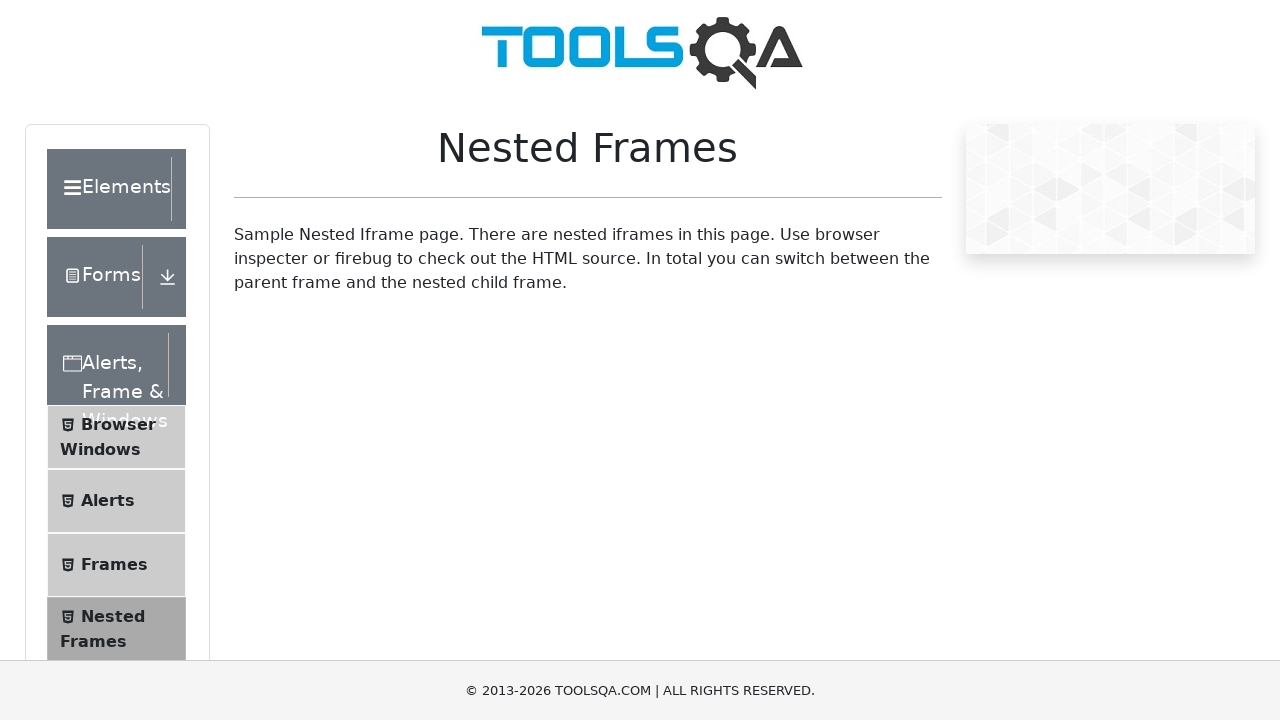

Nested Frames page loaded
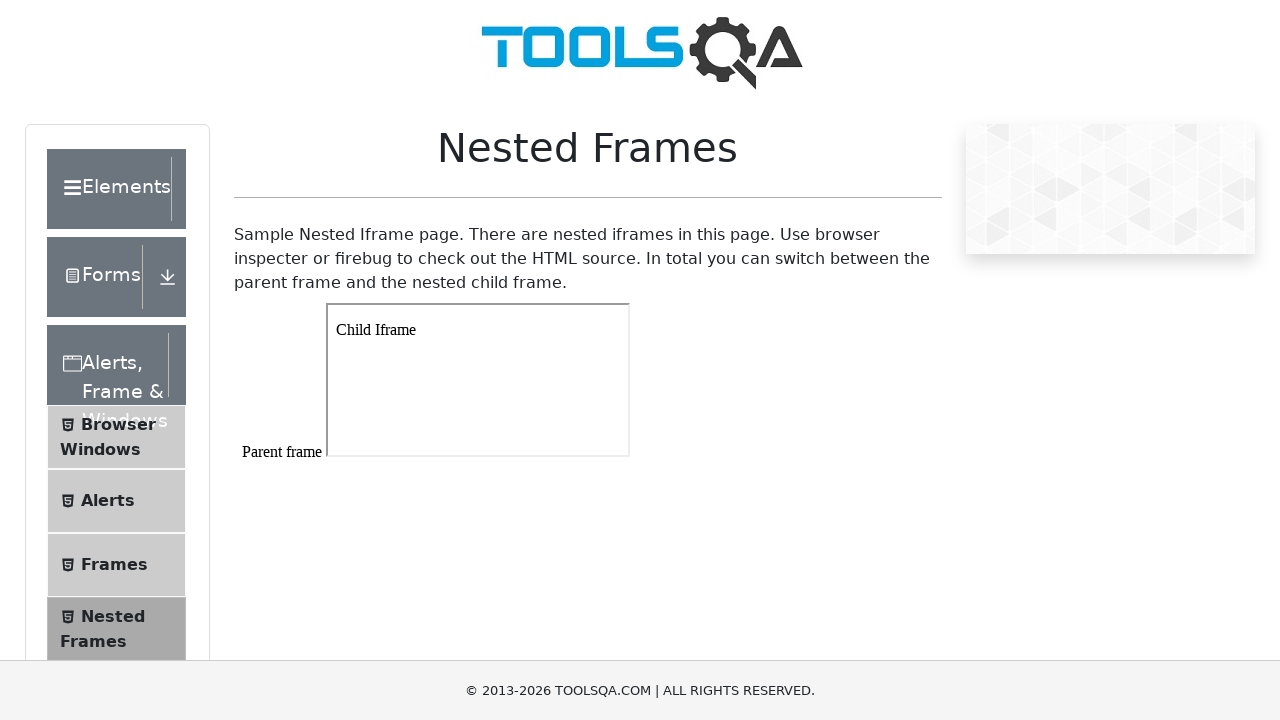

Located parent frame #frame1
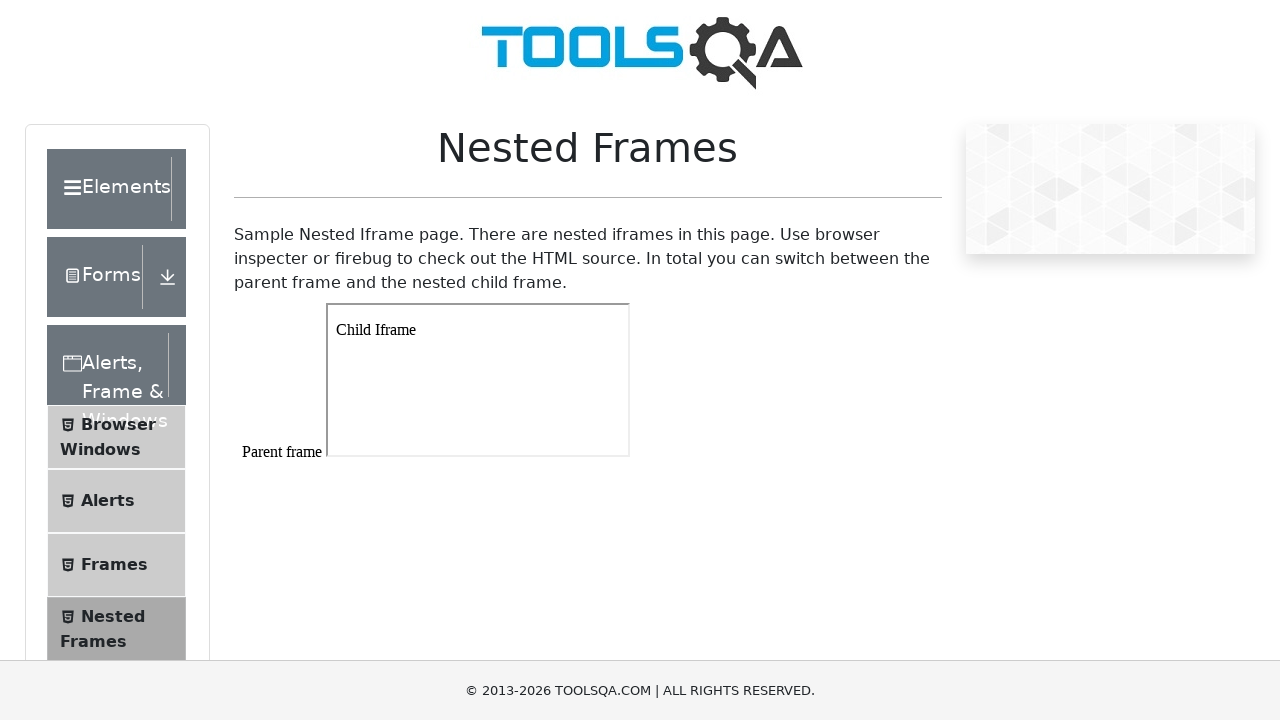

Parent frame body element loaded
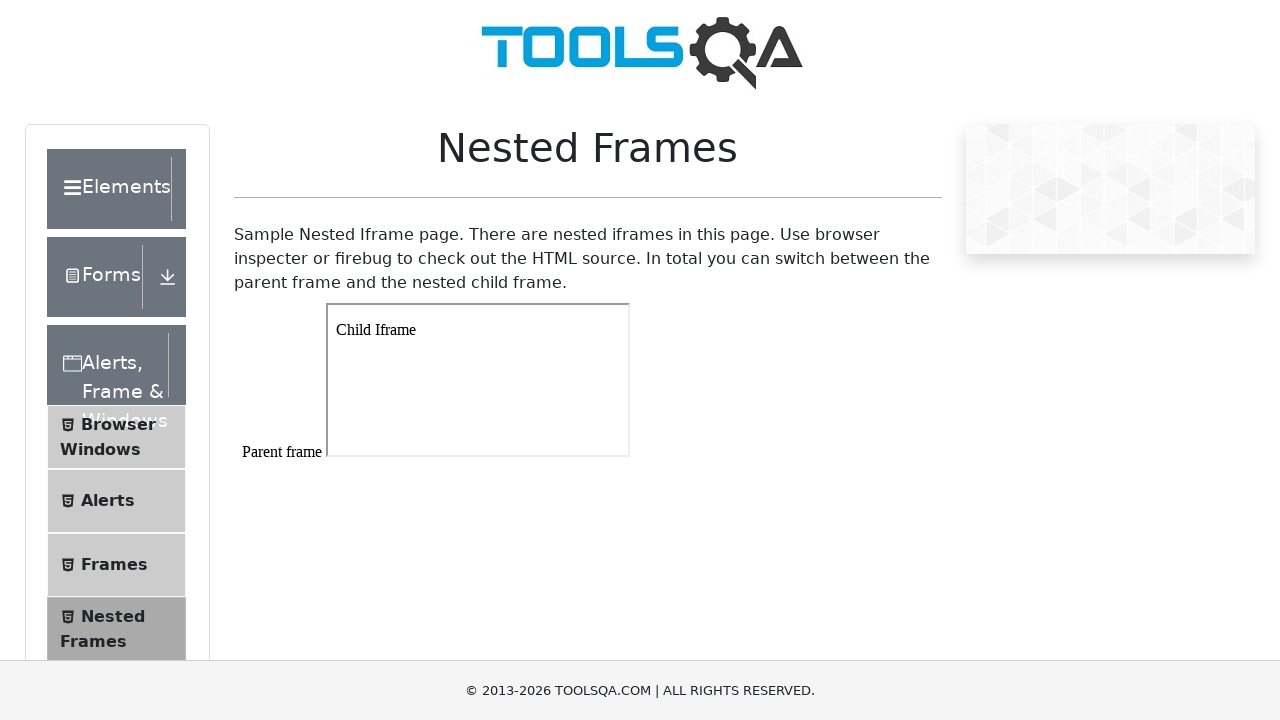

Located child iframe within parent frame
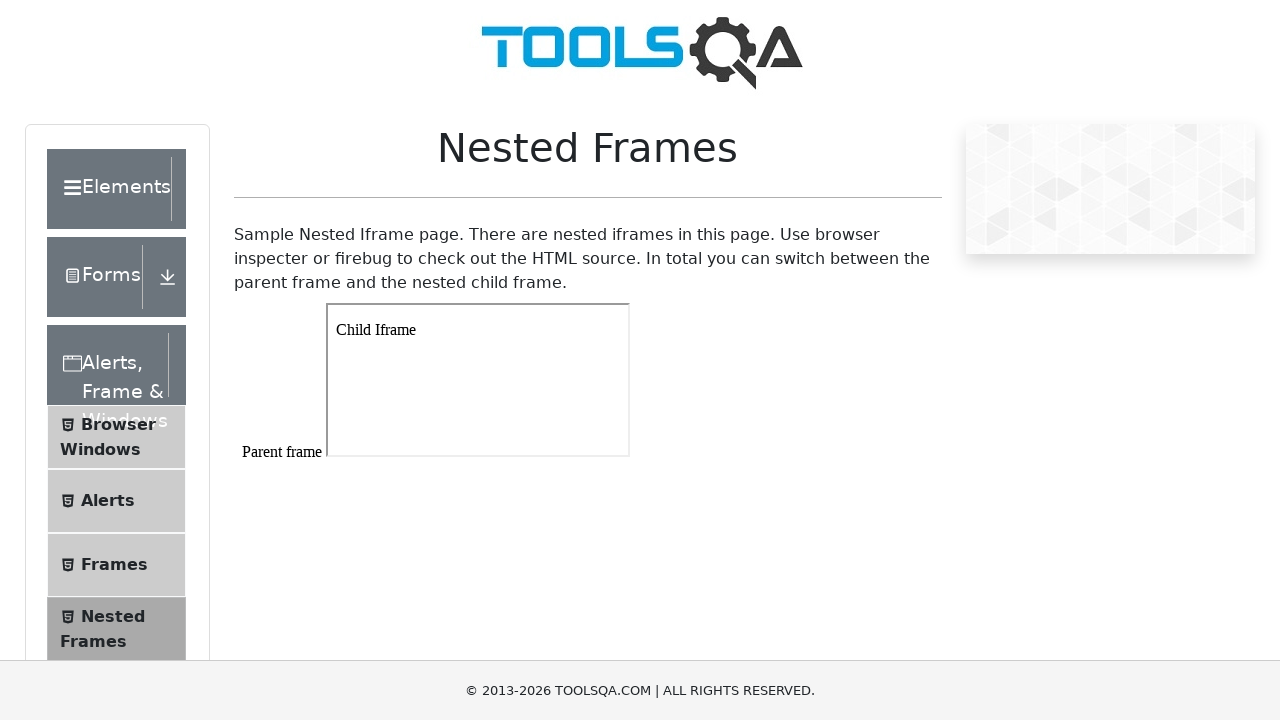

Child iframe with 'Child Iframe' text verified
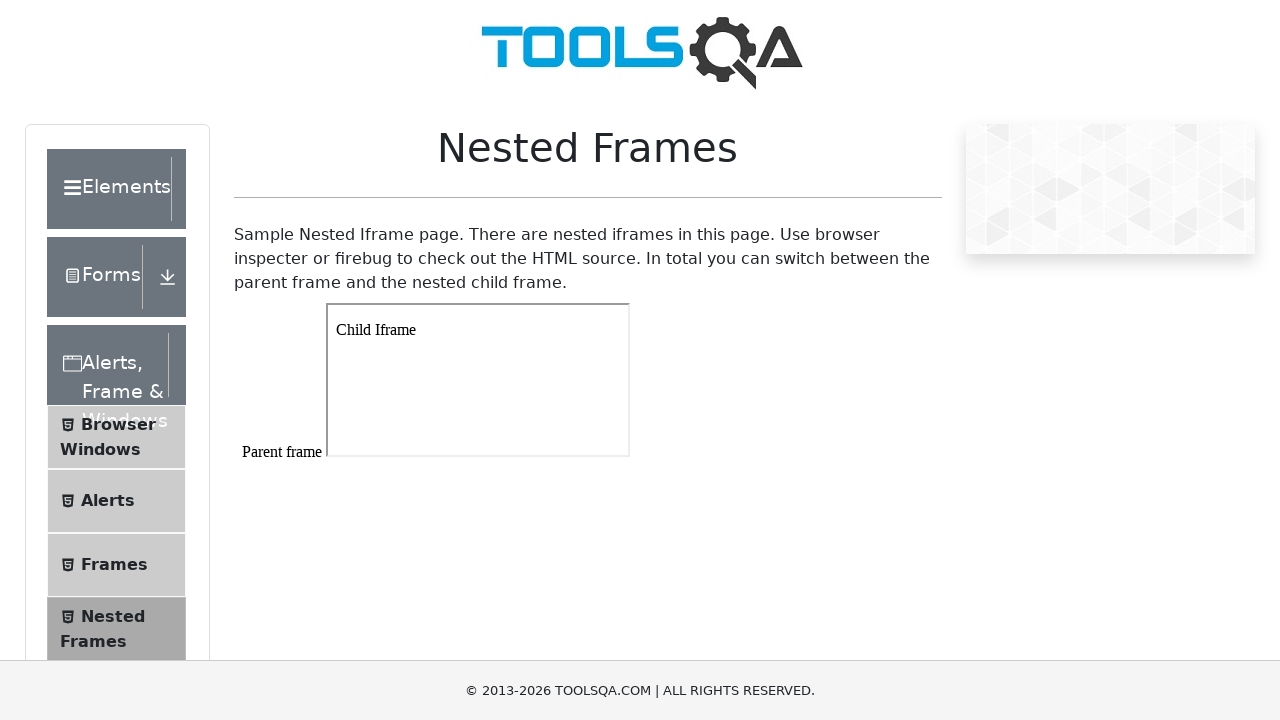

Clicked 'Frames' option in left menu at (114, 565) on text=Frames
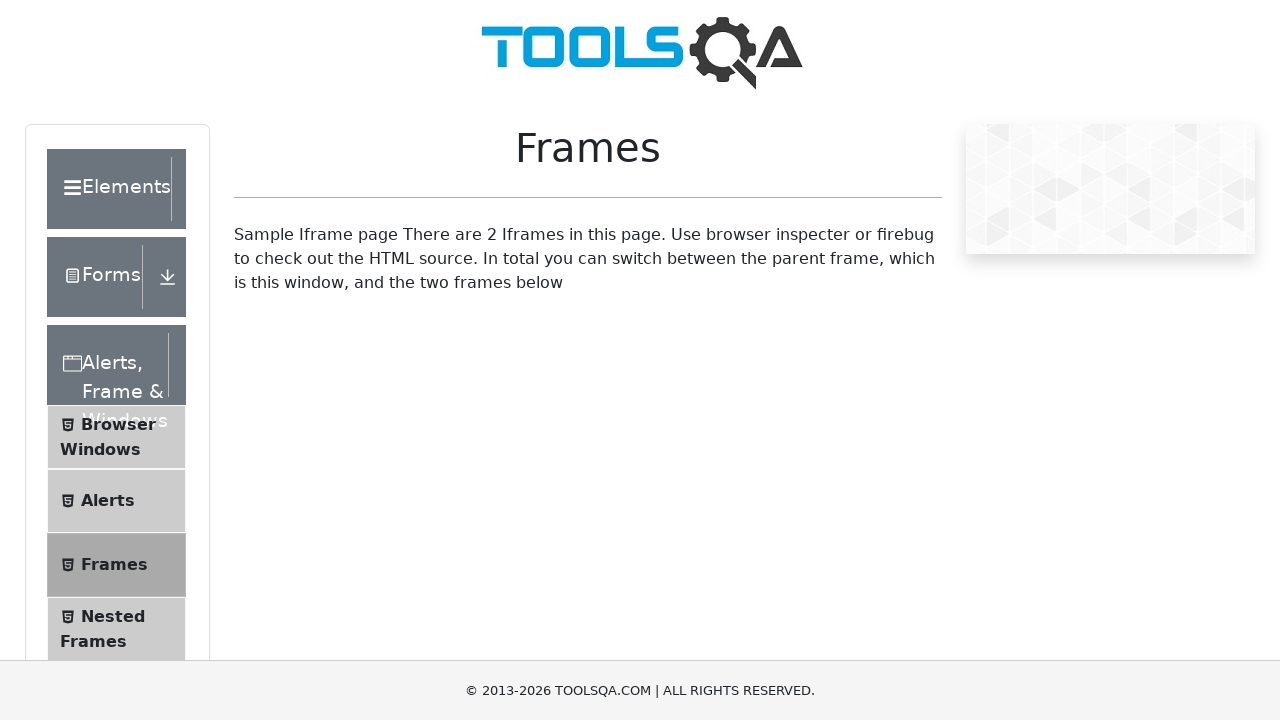

Frames page loaded
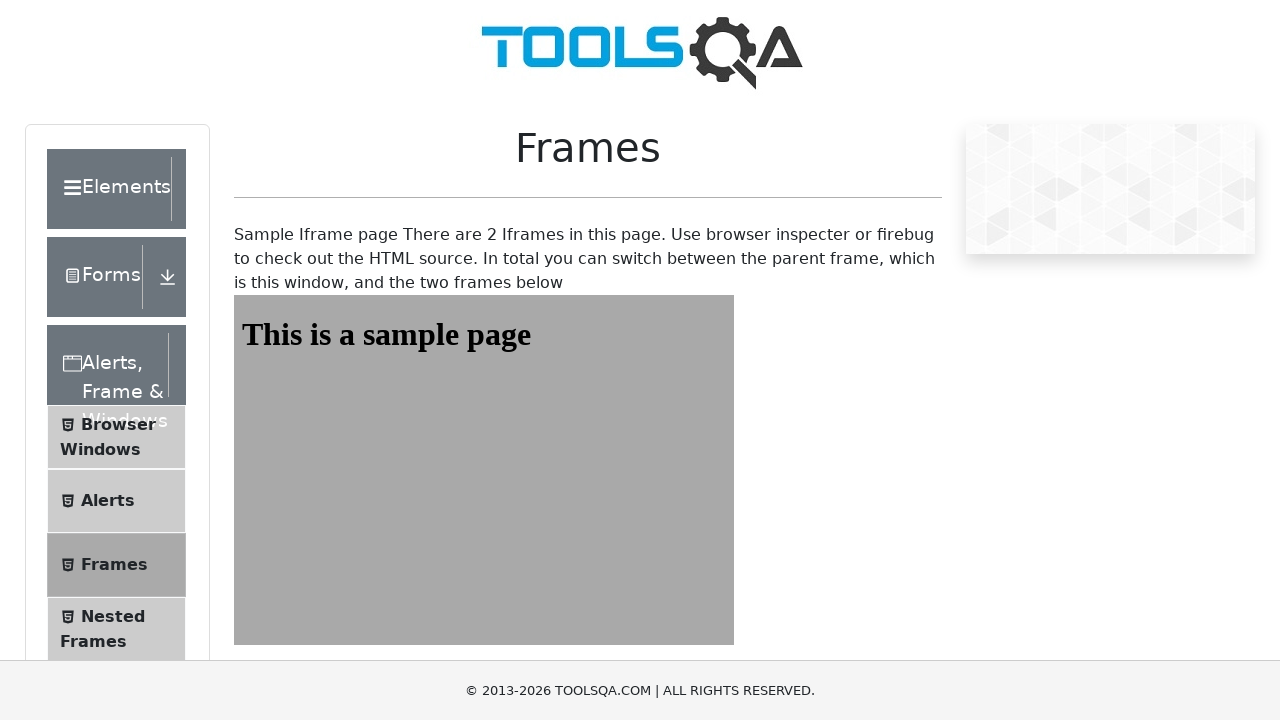

Located upper frame #frame1
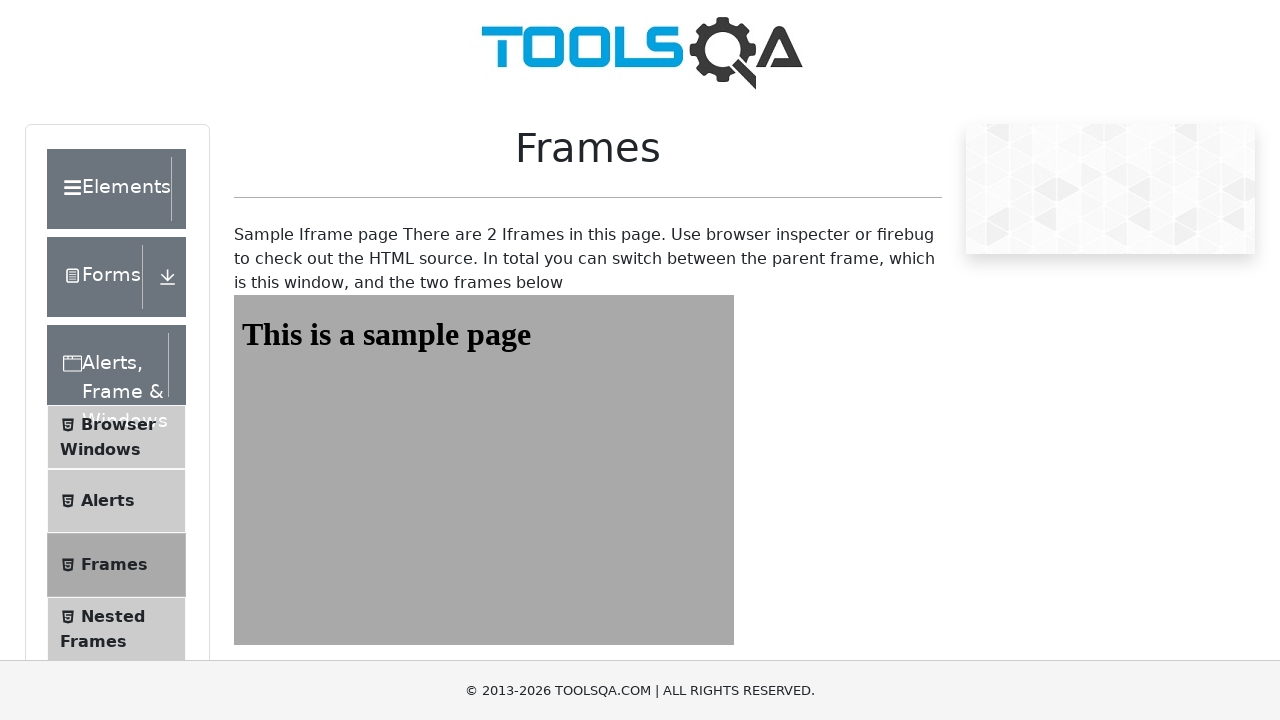

Located lower frame #frame2
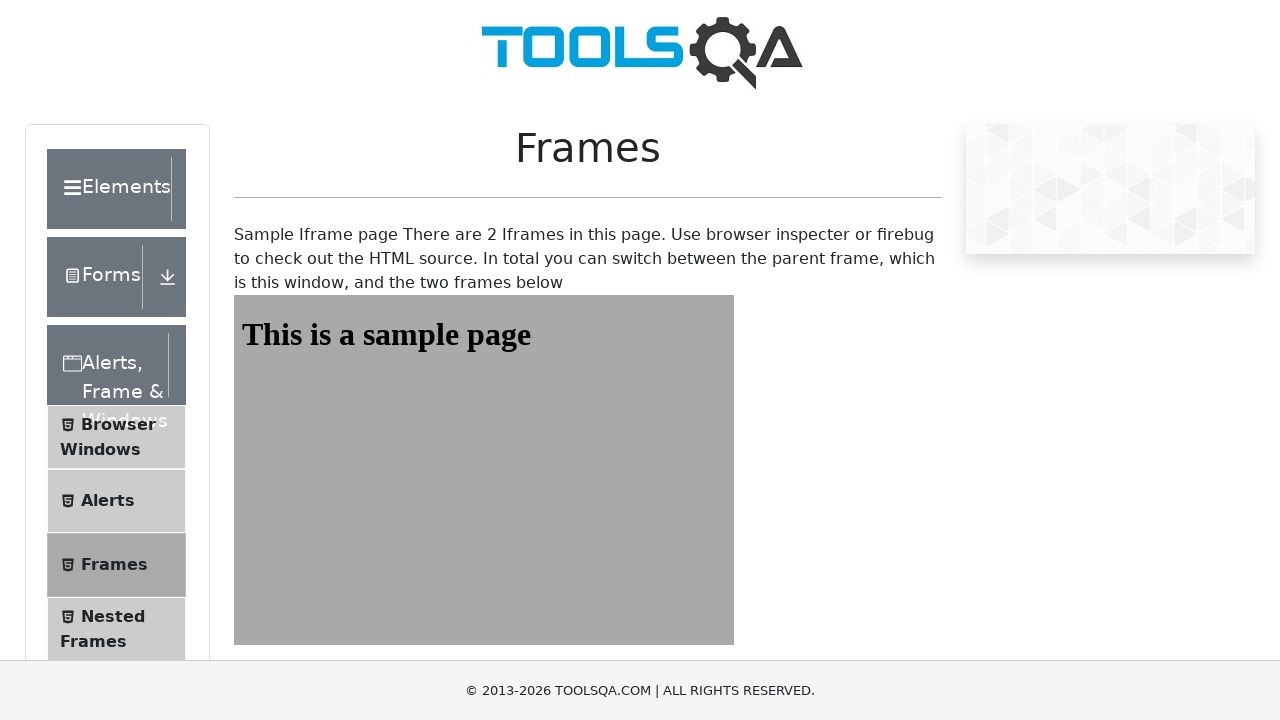

Upper frame body element loaded
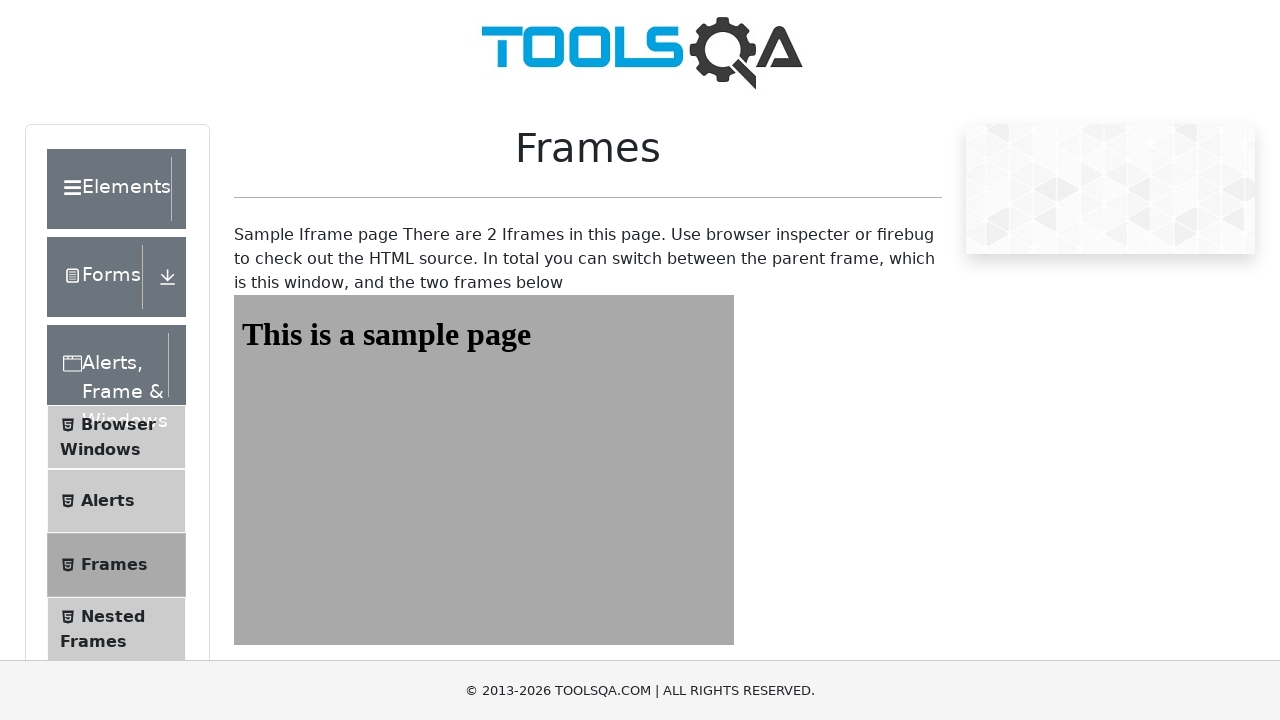

Lower frame body element loaded
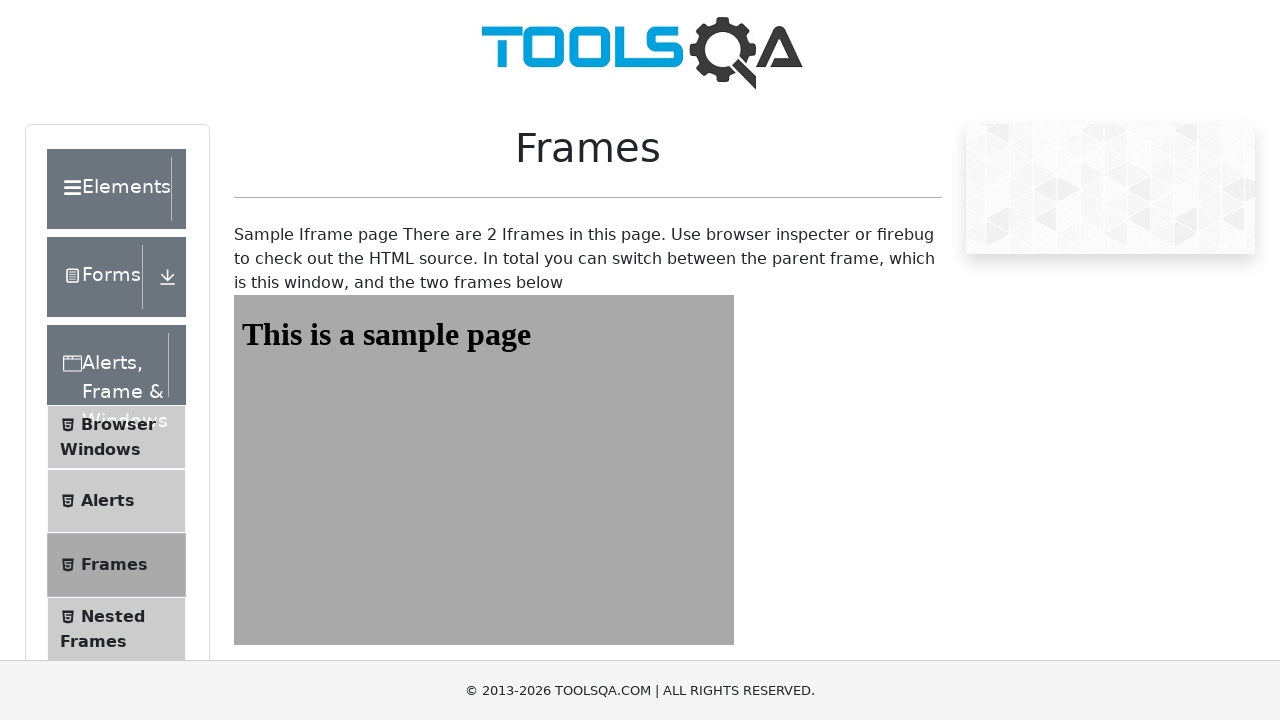

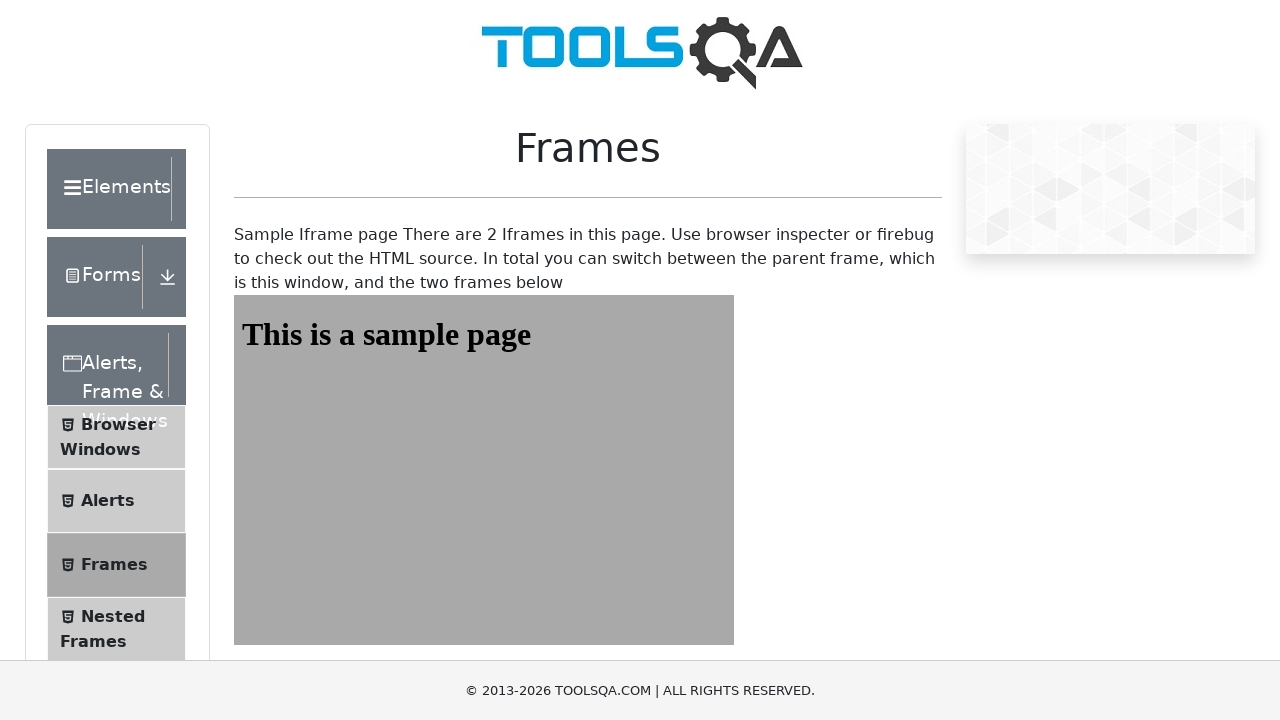